Tests selecting an option from dropdown by value

Starting URL: https://bonigarcia.dev/selenium-webdriver-java/web-form.html

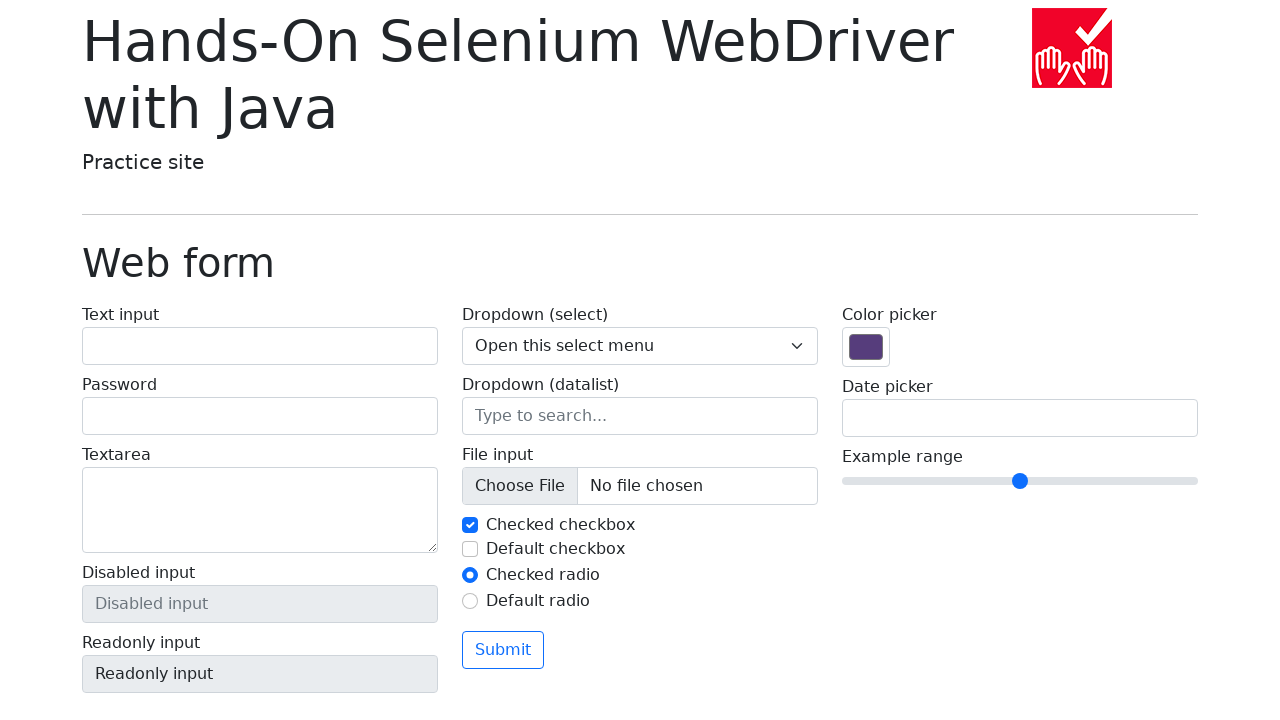

Navigated to web form page
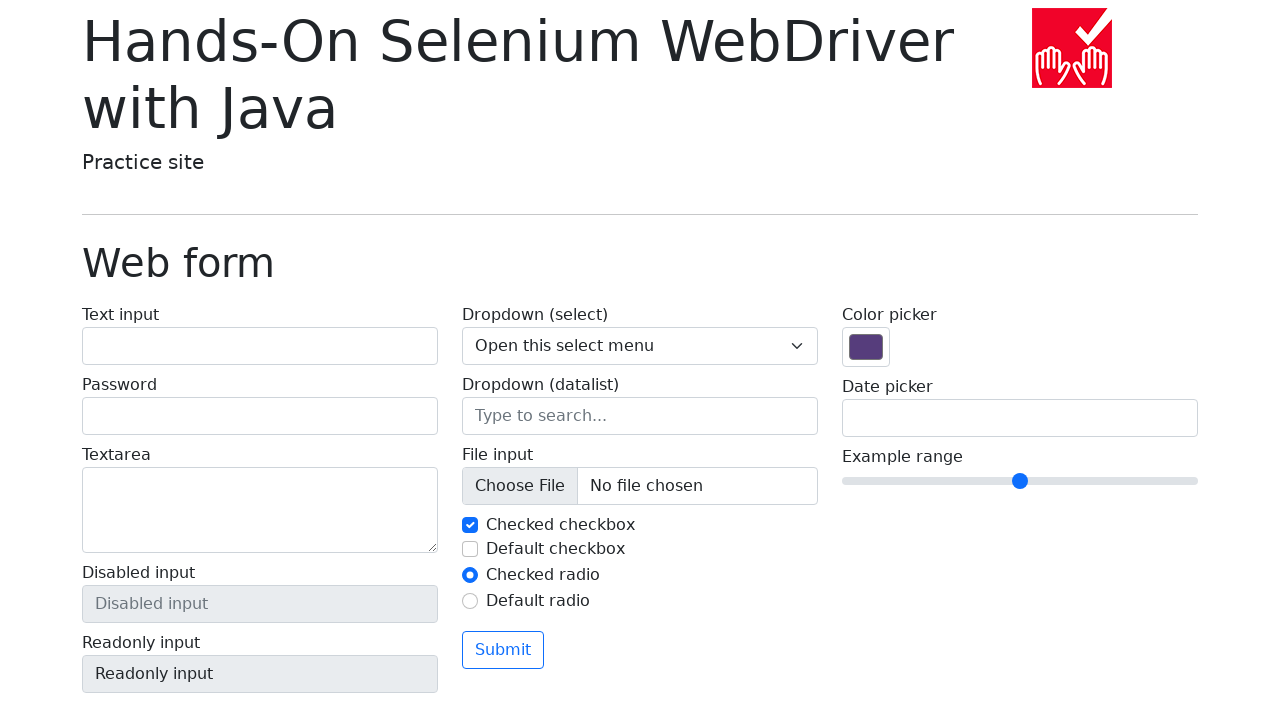

Selected option with value '3' from dropdown on .form-select
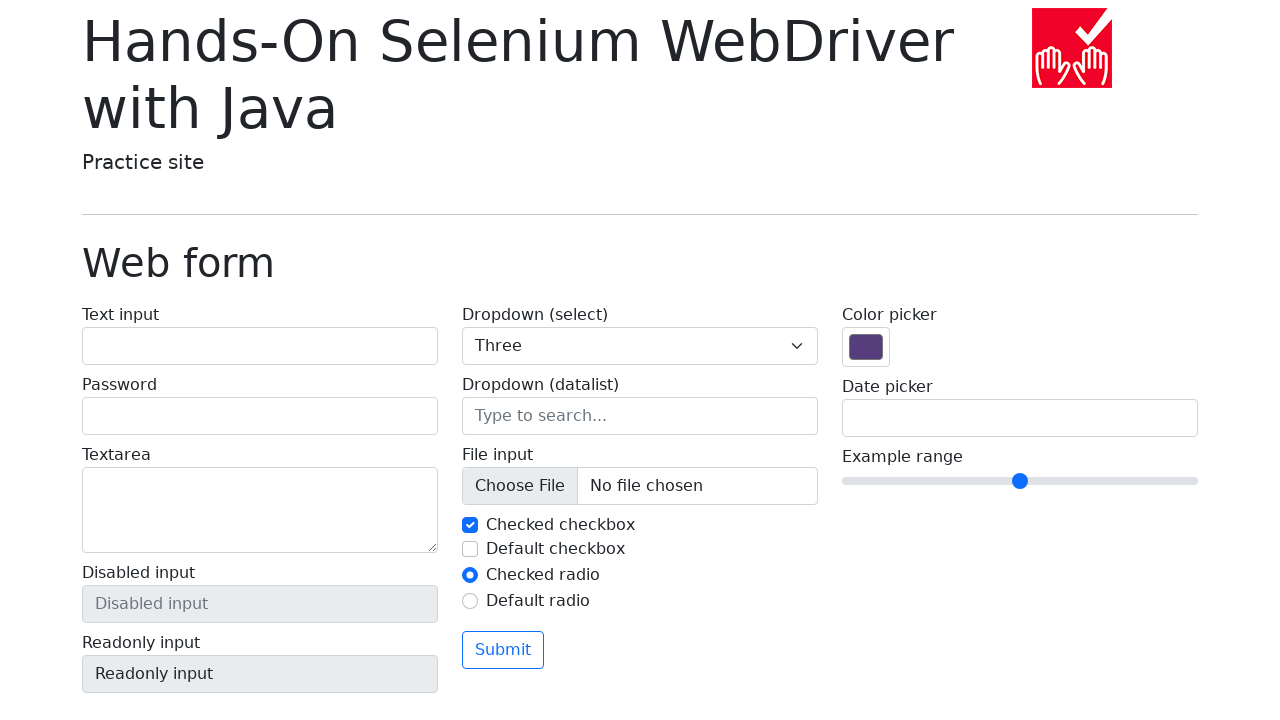

Retrieved text of selected dropdown option
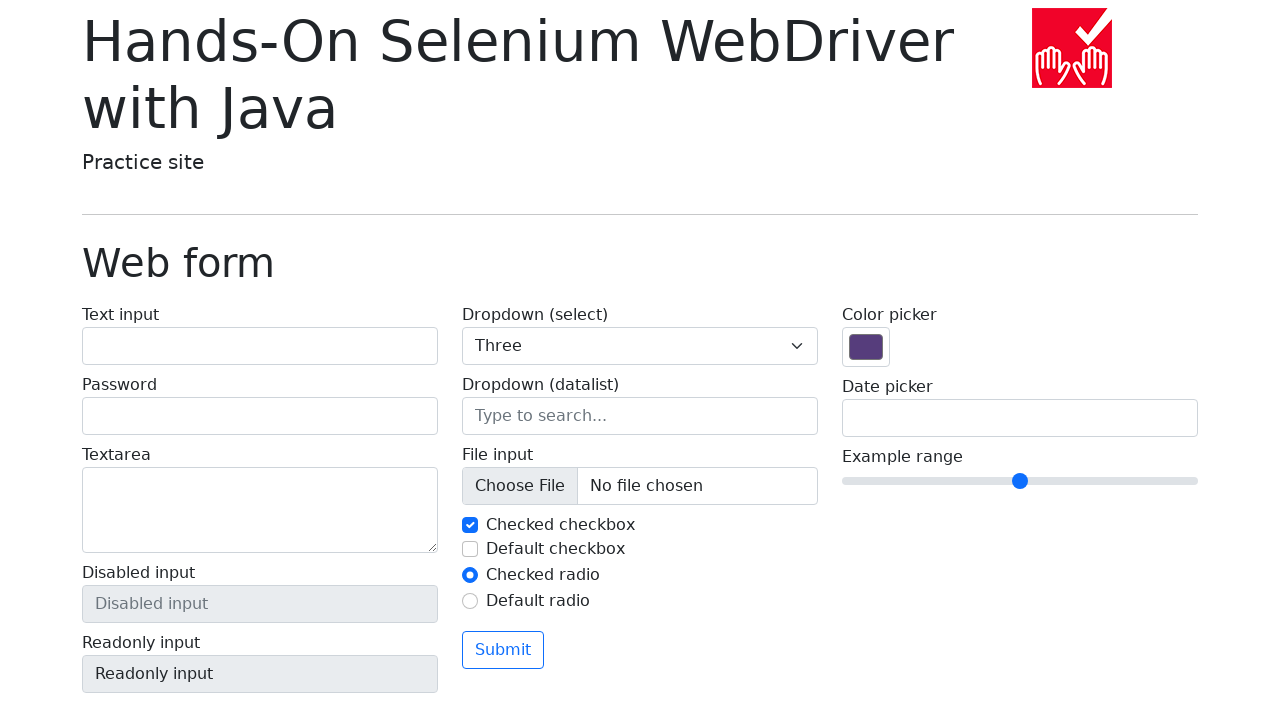

Asserted selected option text equals 'Three'
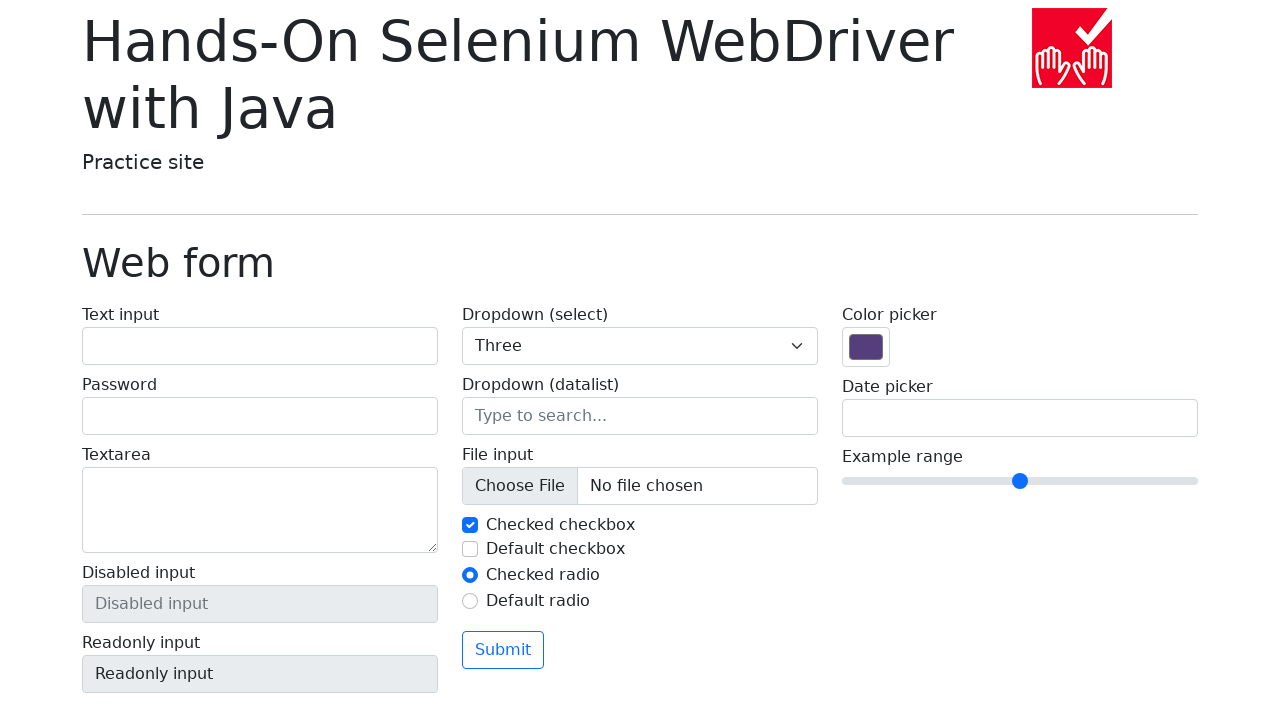

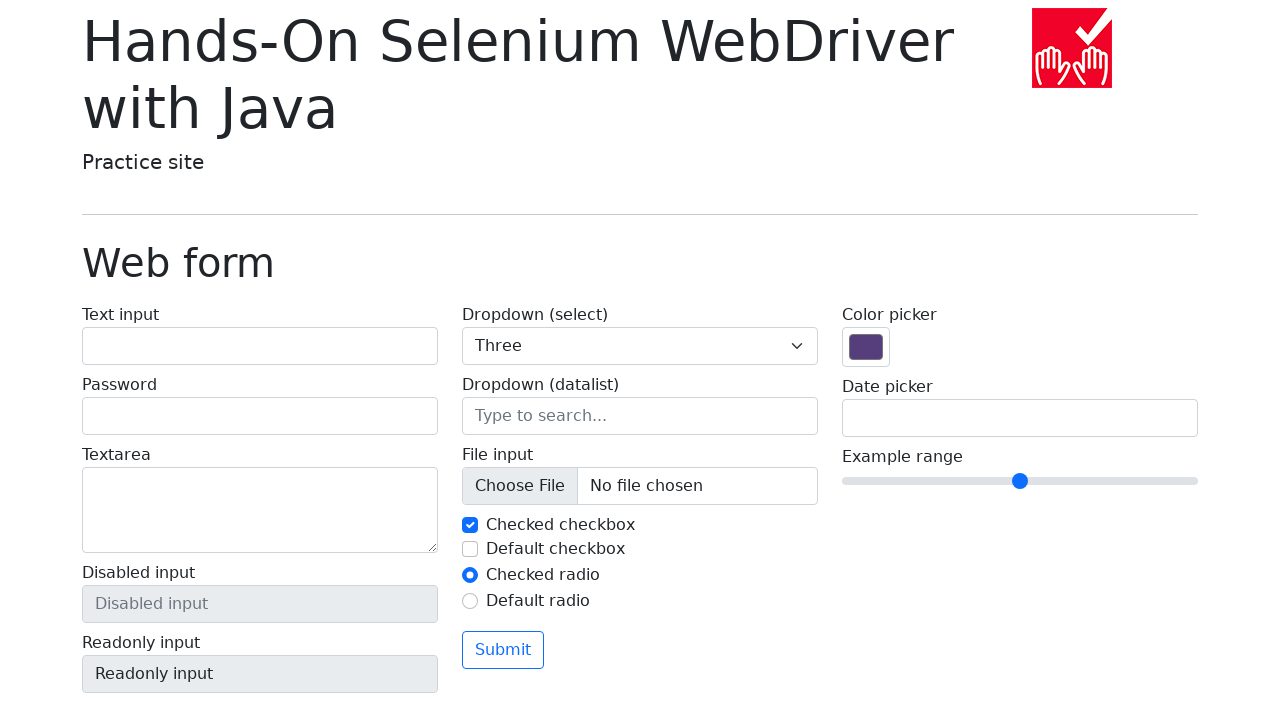